Tests handling a JavaScript prompt dialog by setting up a handler to fill and accept the dialog, then triggering it with a click

Starting URL: https://www.qa-practice.com/elements/alert/prompt

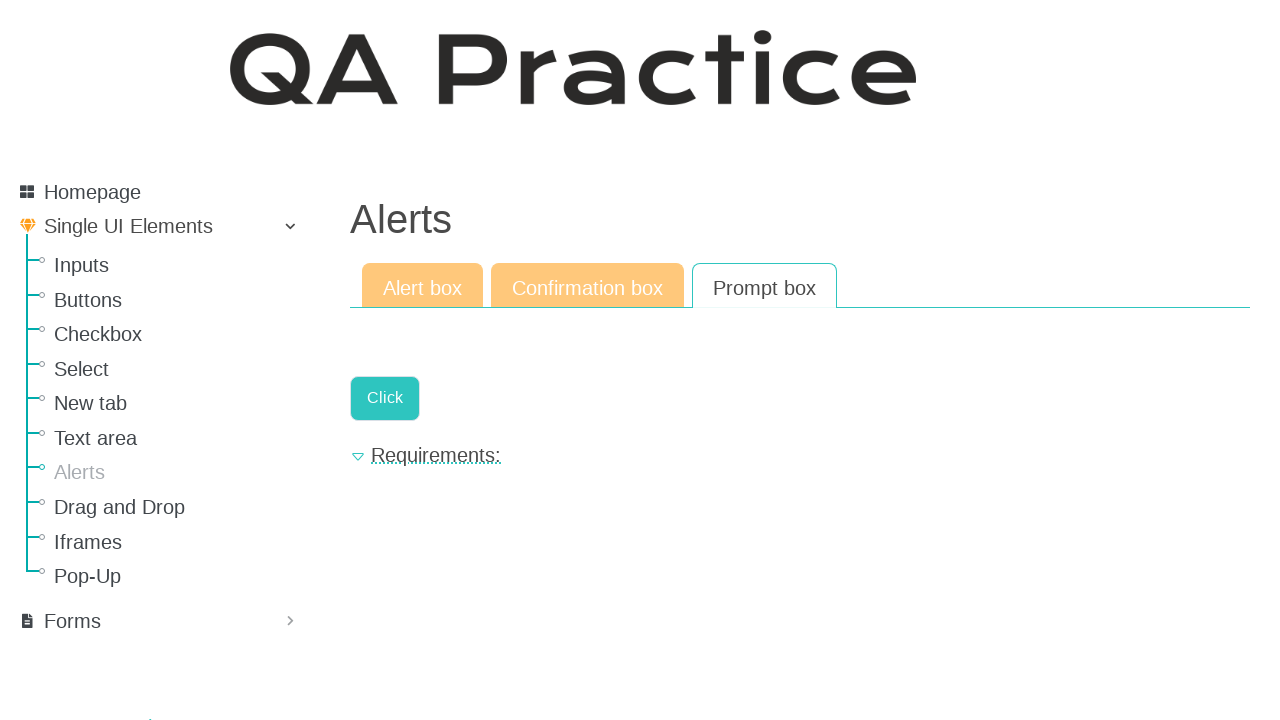

Set up dialog handler to fill prompt with 'some text' and accept
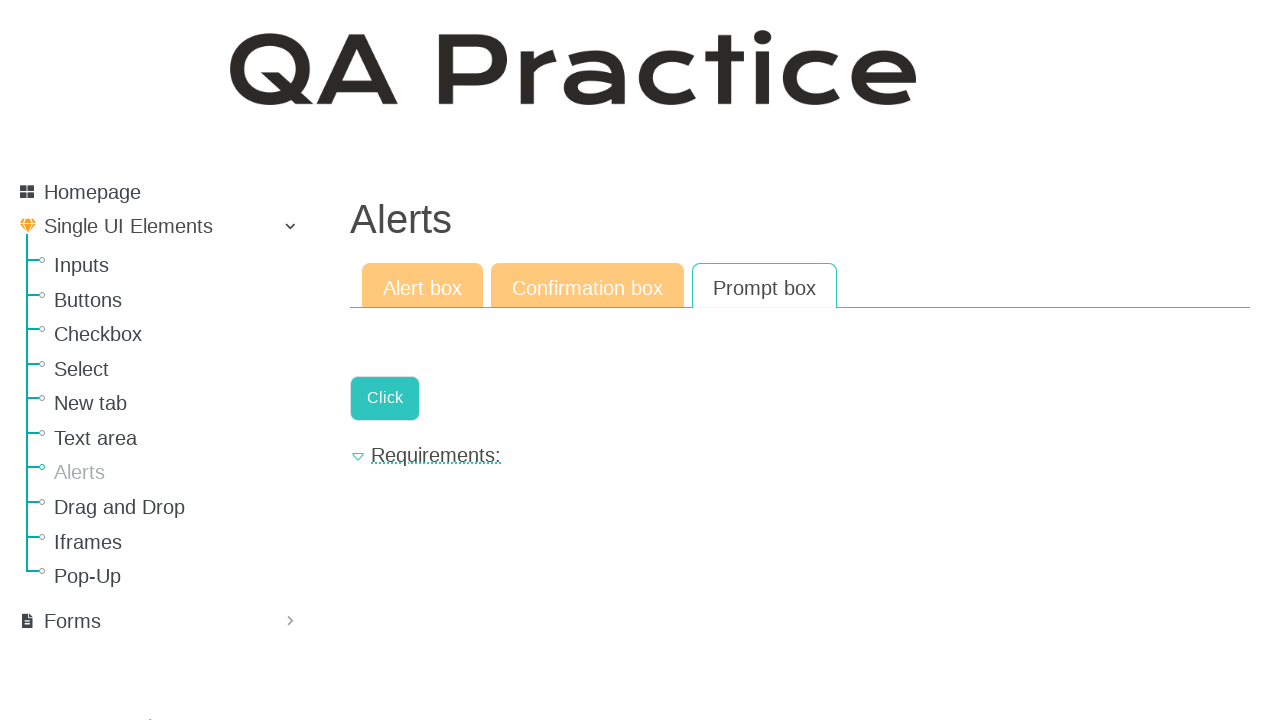

Clicked link to trigger the prompt dialog at (385, 398) on internal:role=link[name="Click"i]
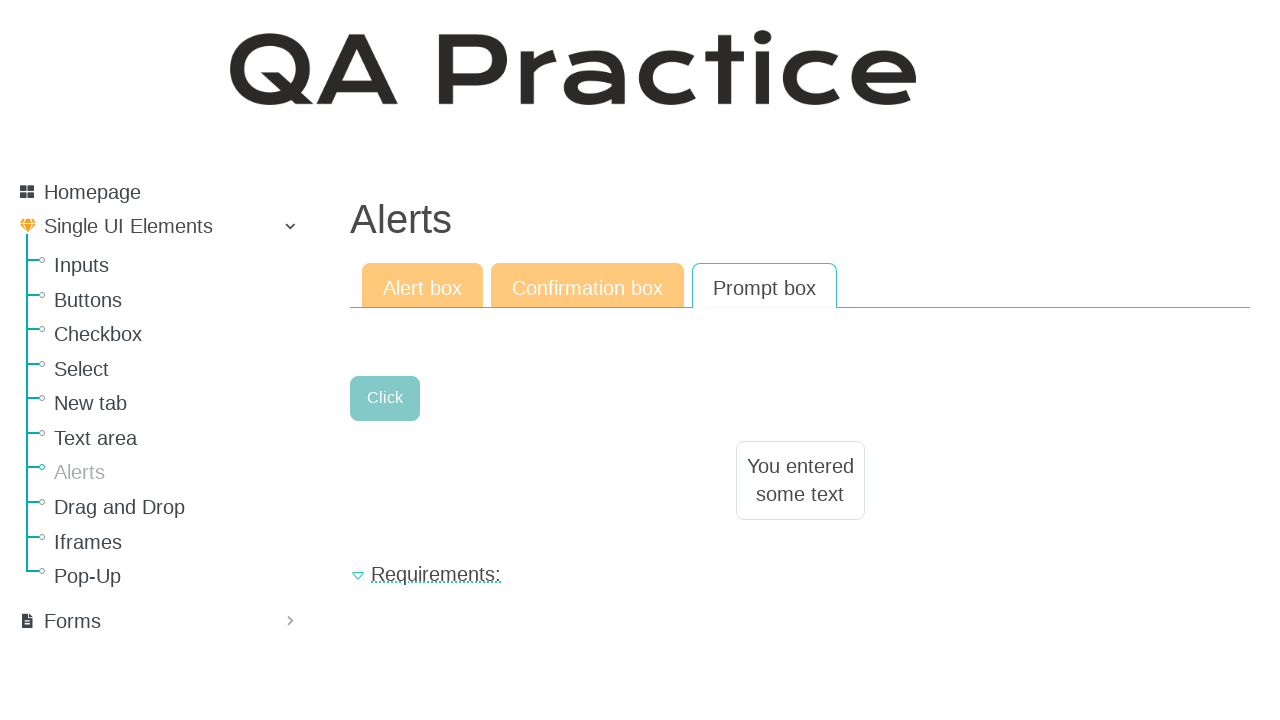

Waited 2 seconds for dialog to be processed
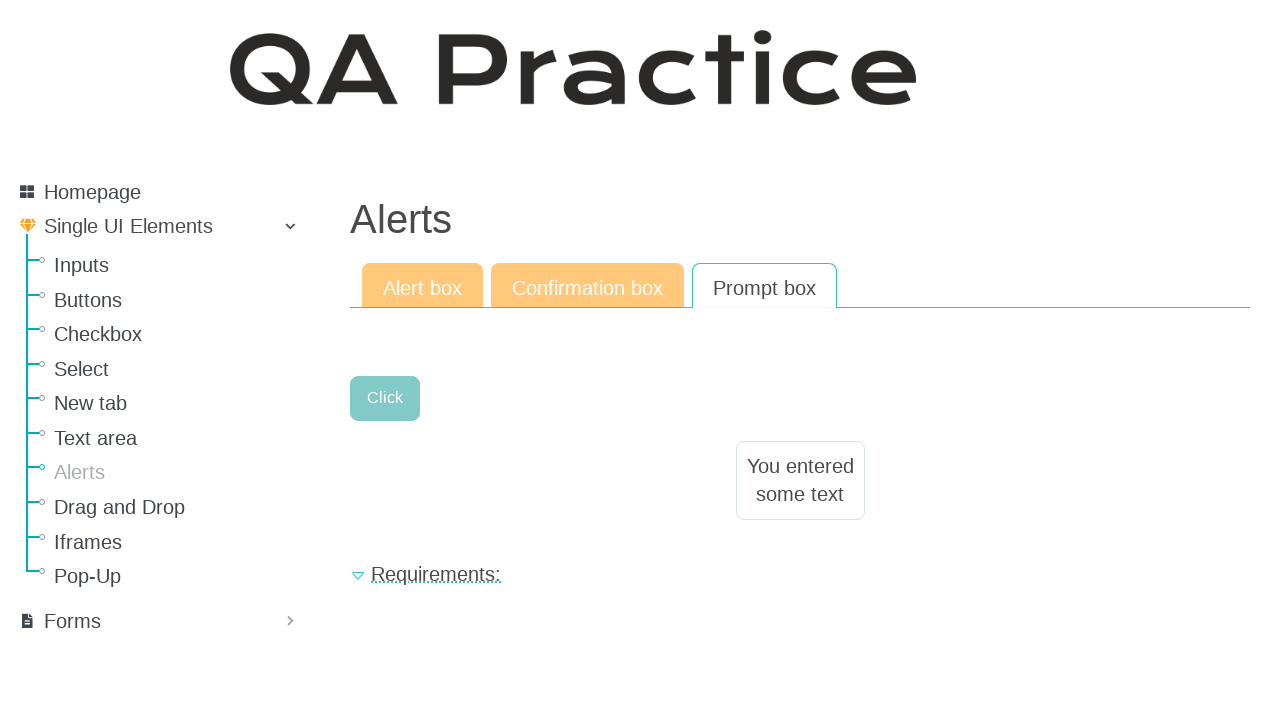

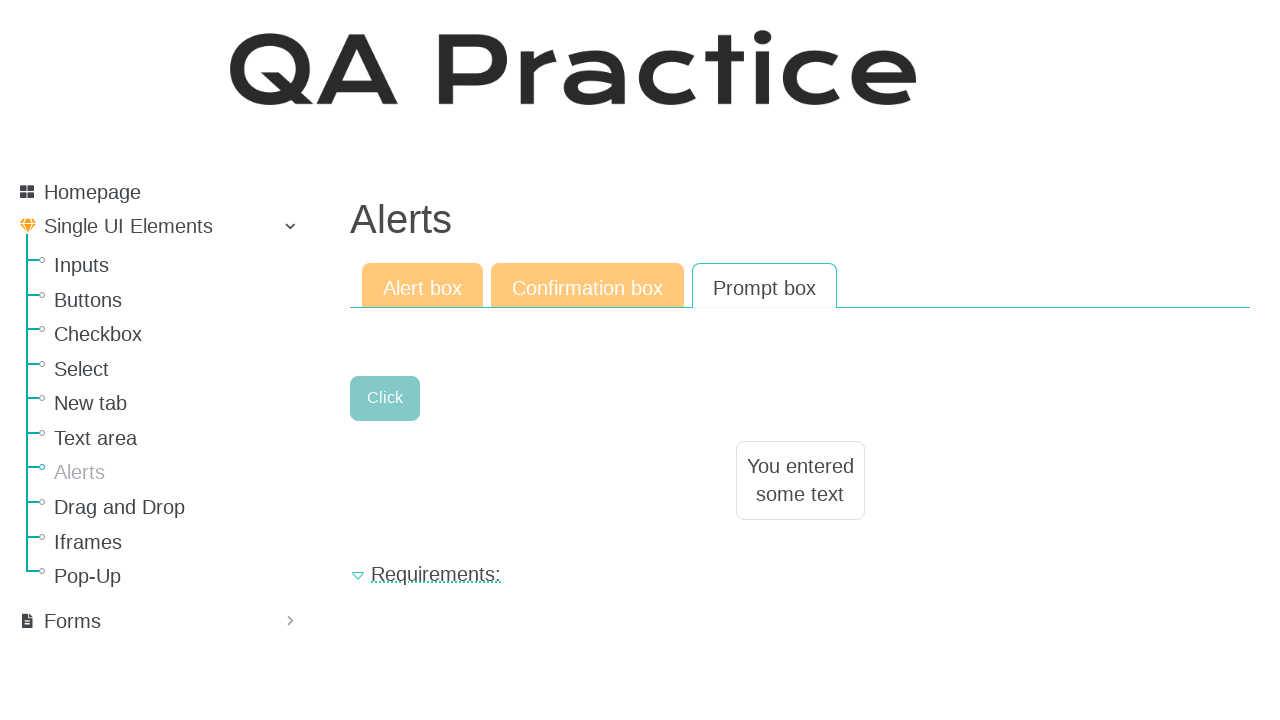